Tests browser back button navigation between filter views

Starting URL: https://demo.playwright.dev/todomvc

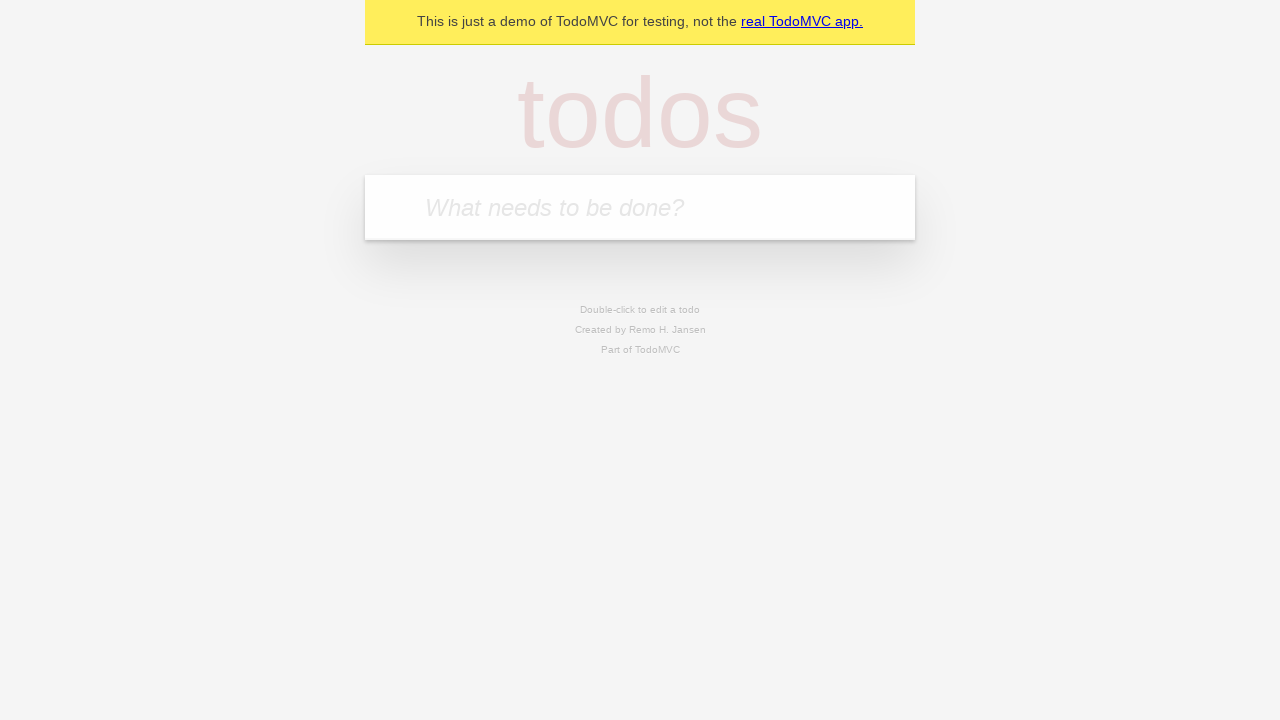

Filled todo input with 'buy some cheese' on internal:attr=[placeholder="What needs to be done?"i]
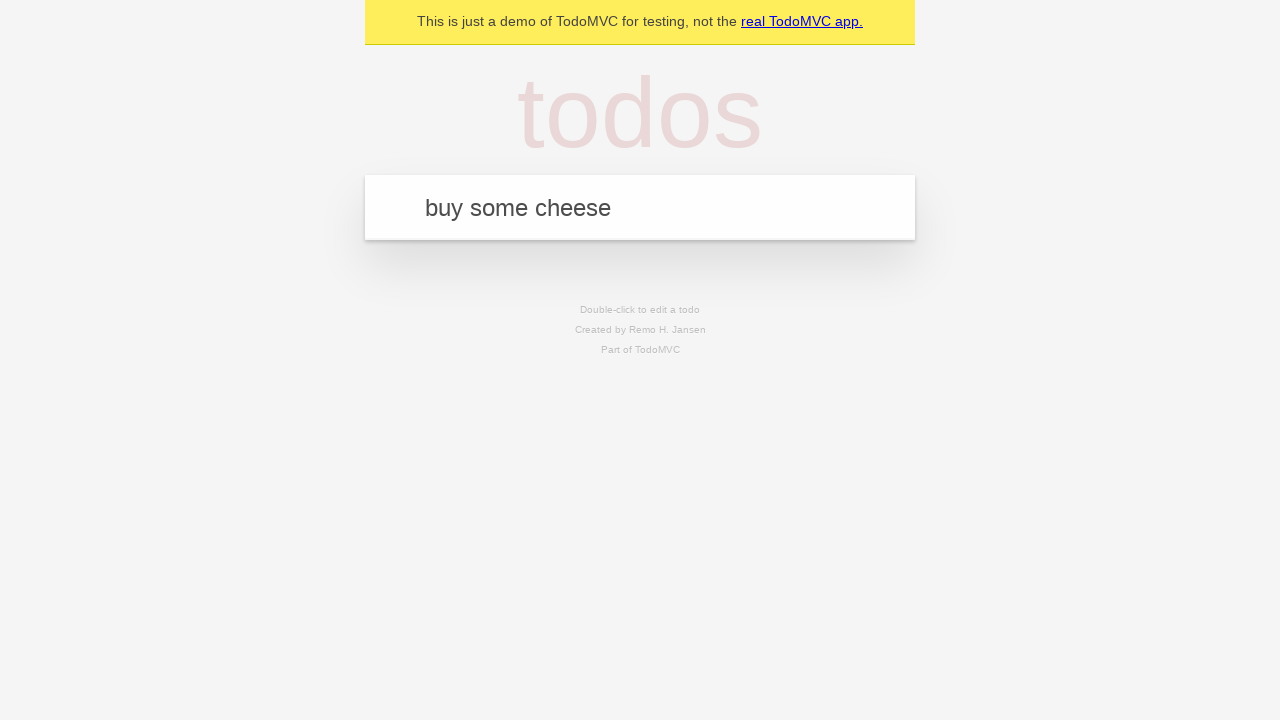

Pressed Enter to create todo 'buy some cheese' on internal:attr=[placeholder="What needs to be done?"i]
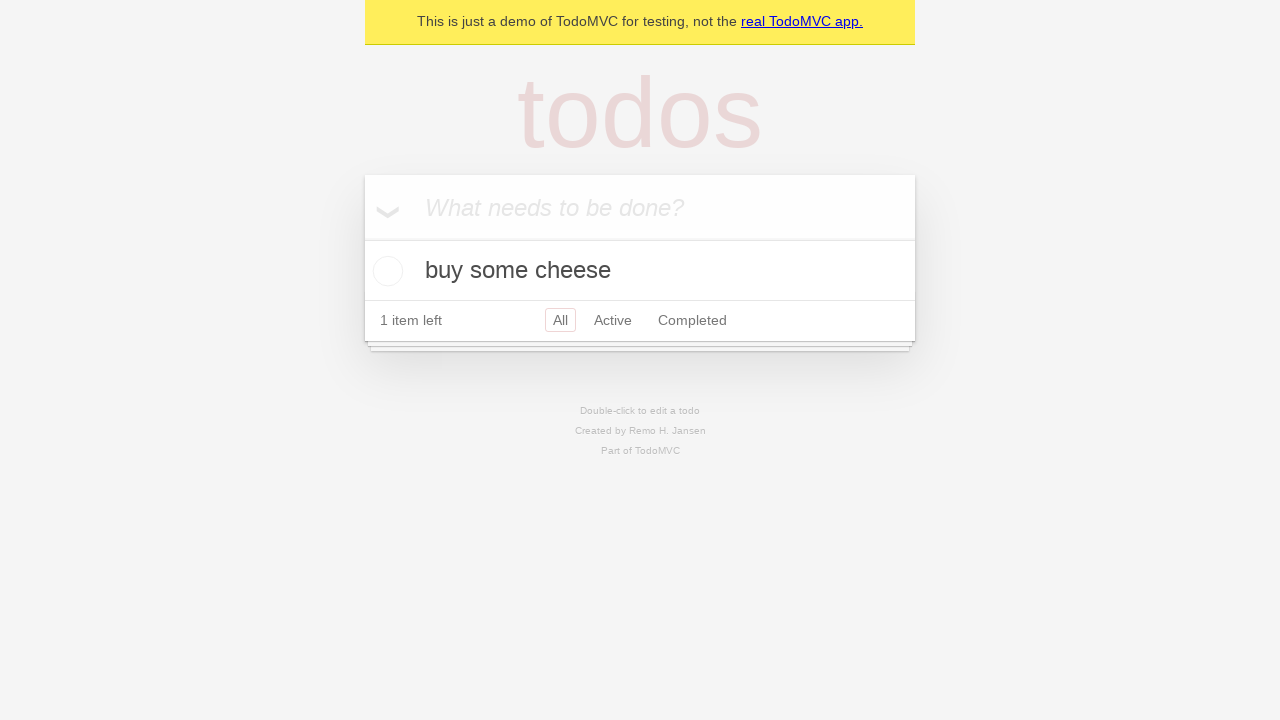

Filled todo input with 'feed the cat' on internal:attr=[placeholder="What needs to be done?"i]
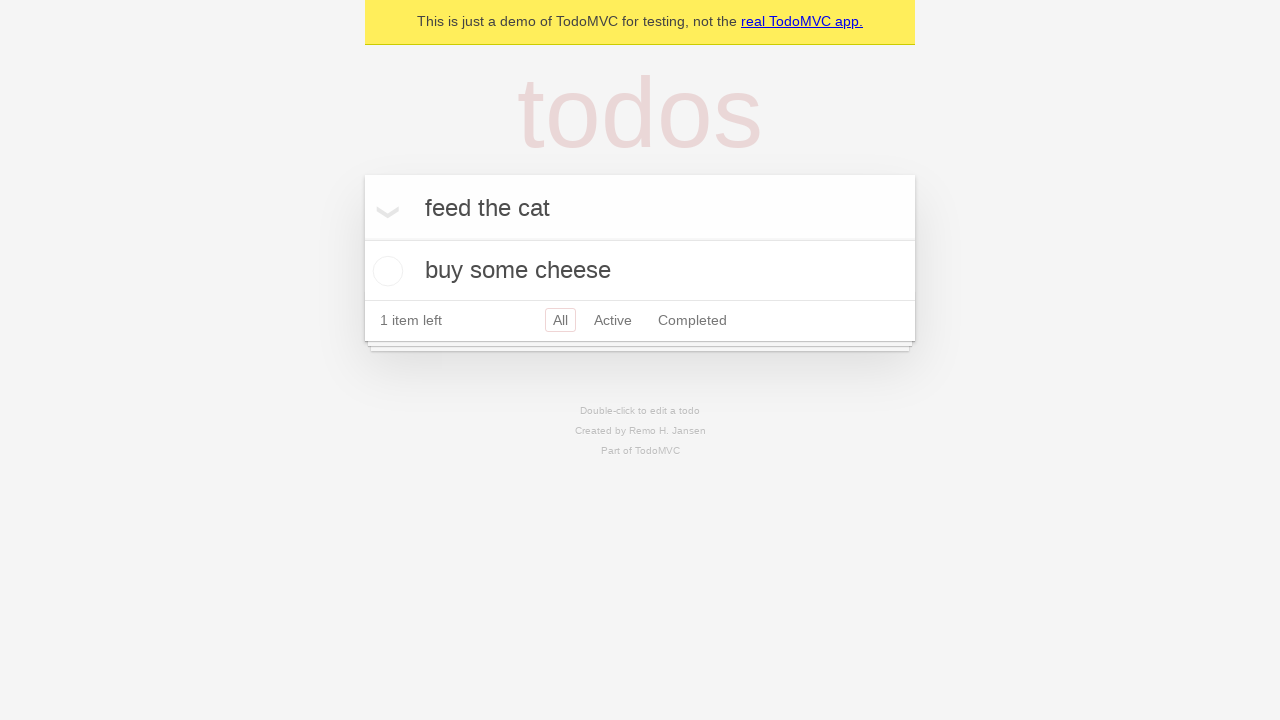

Pressed Enter to create todo 'feed the cat' on internal:attr=[placeholder="What needs to be done?"i]
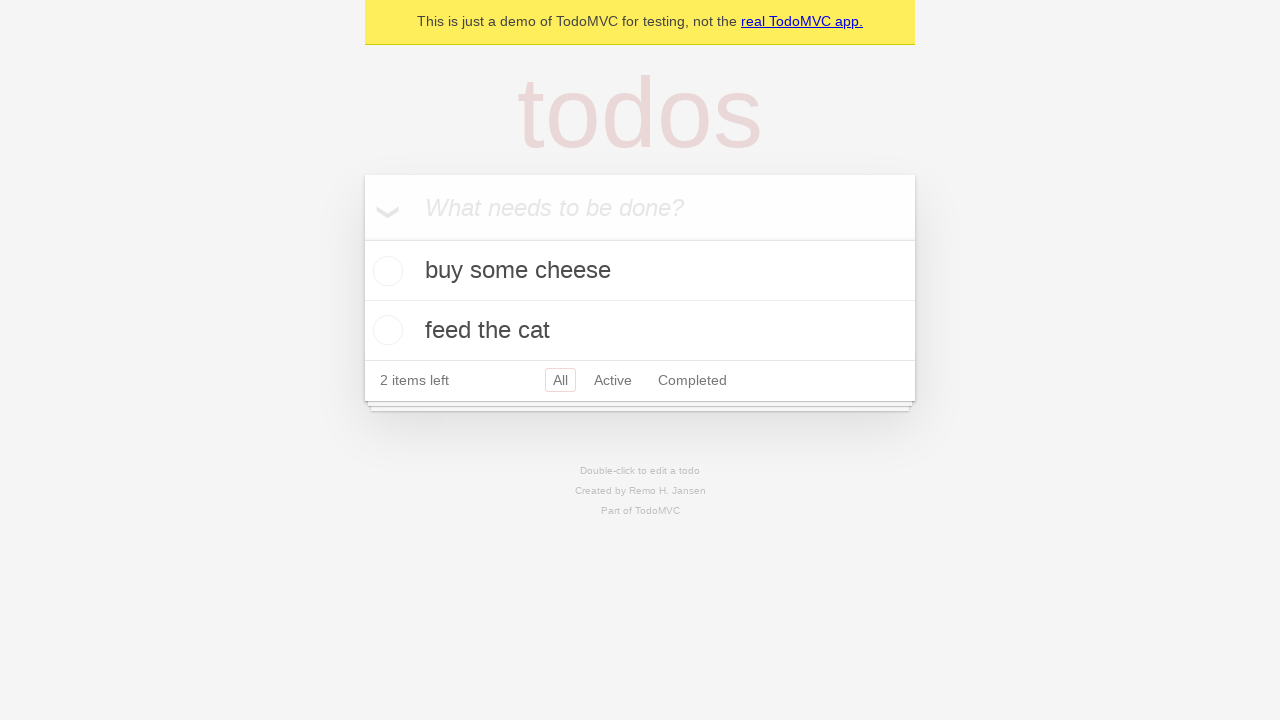

Filled todo input with 'book a doctors appointment' on internal:attr=[placeholder="What needs to be done?"i]
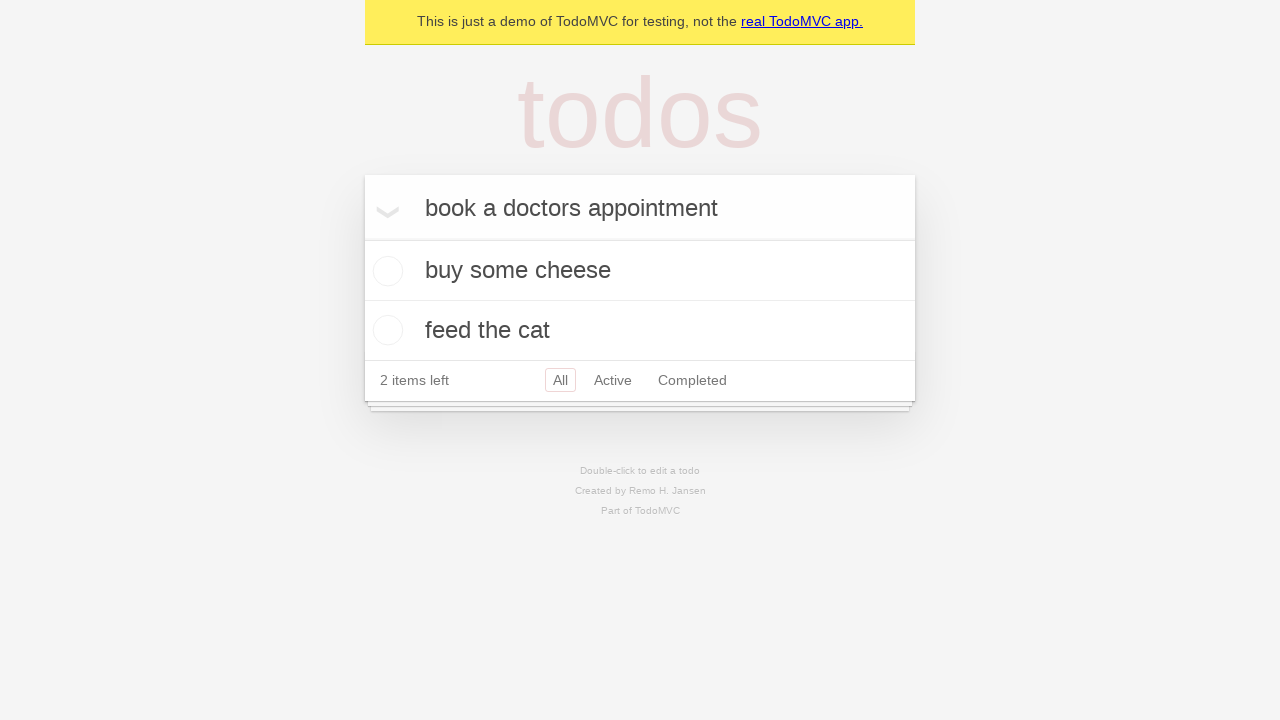

Pressed Enter to create todo 'book a doctors appointment' on internal:attr=[placeholder="What needs to be done?"i]
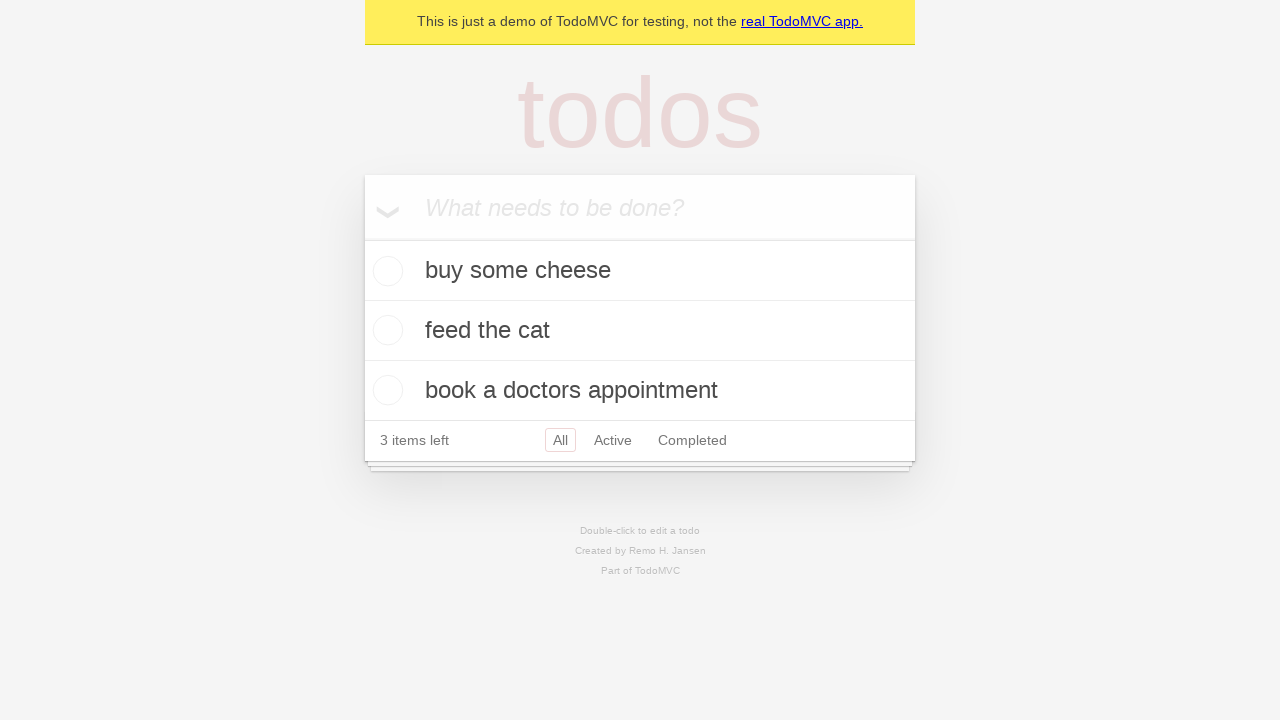

Checked the second todo item at (385, 330) on [data-testid='todo-item'] >> nth=1 >> internal:role=checkbox
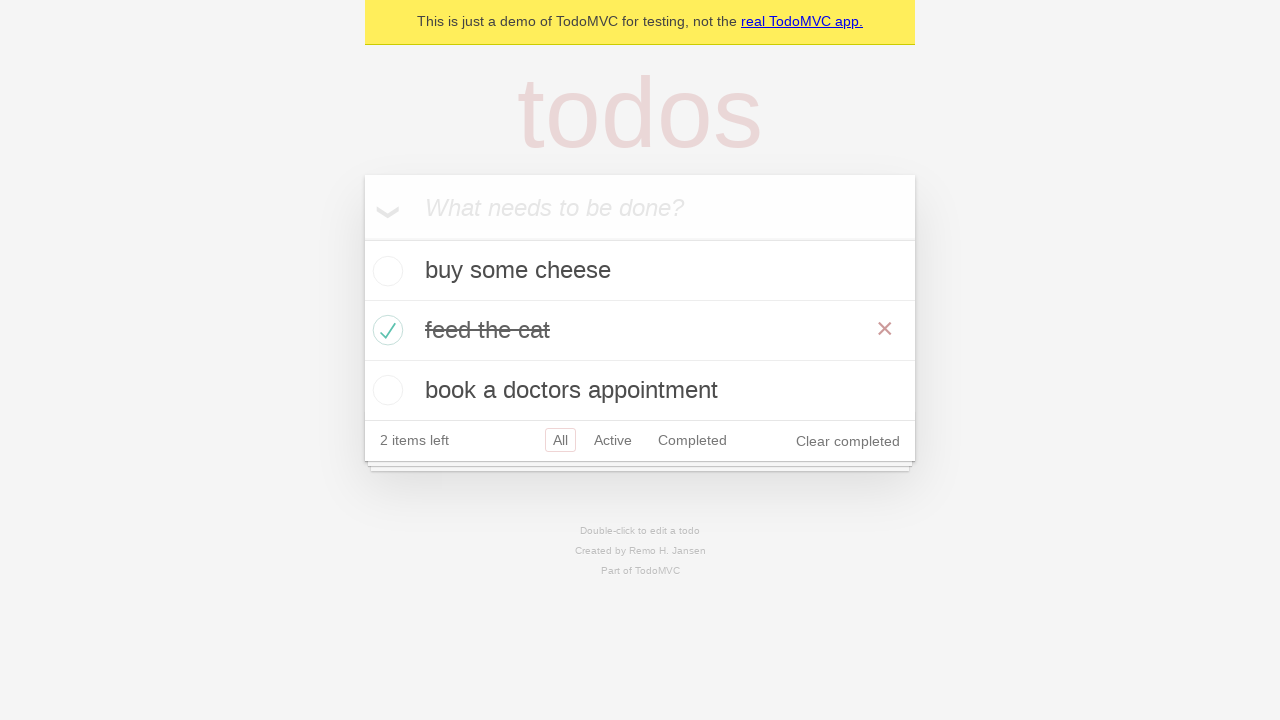

Clicked 'All' filter link at (560, 440) on internal:role=link[name="All"i]
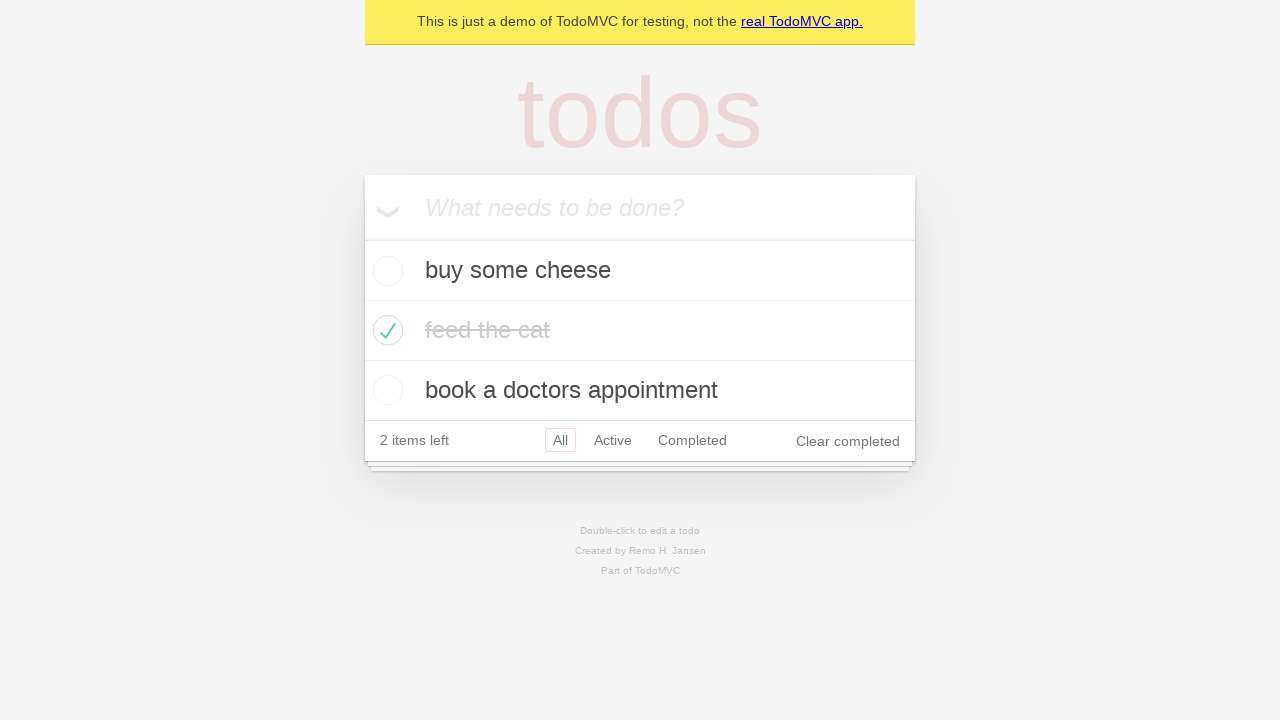

Clicked 'Active' filter link at (613, 440) on internal:role=link[name="Active"i]
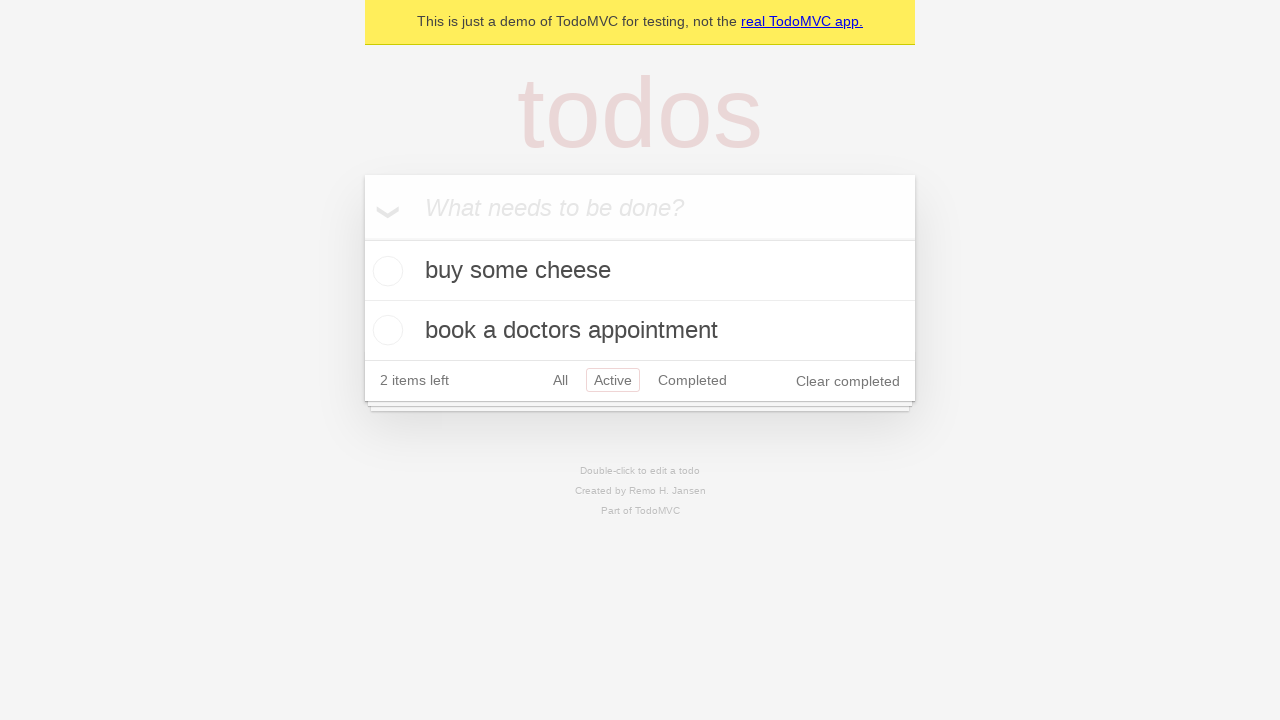

Clicked 'Completed' filter link at (692, 380) on internal:role=link[name="Completed"i]
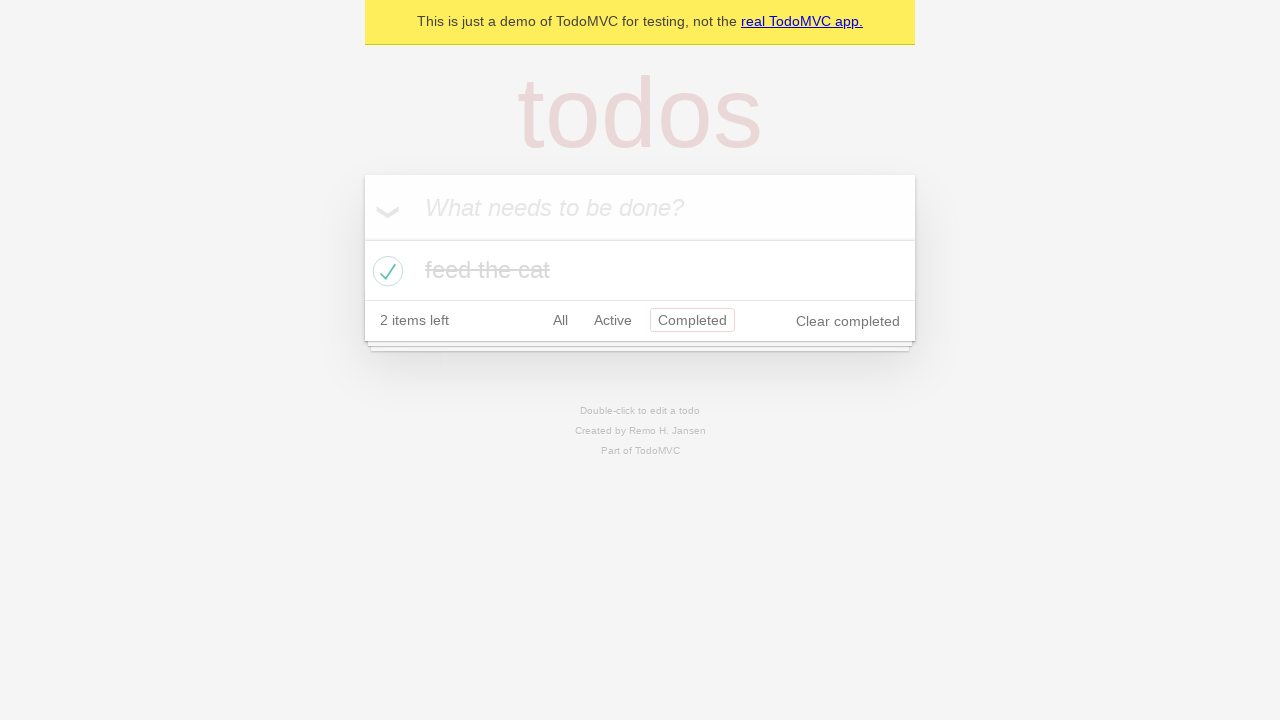

Navigated back using browser back button from Completed filter
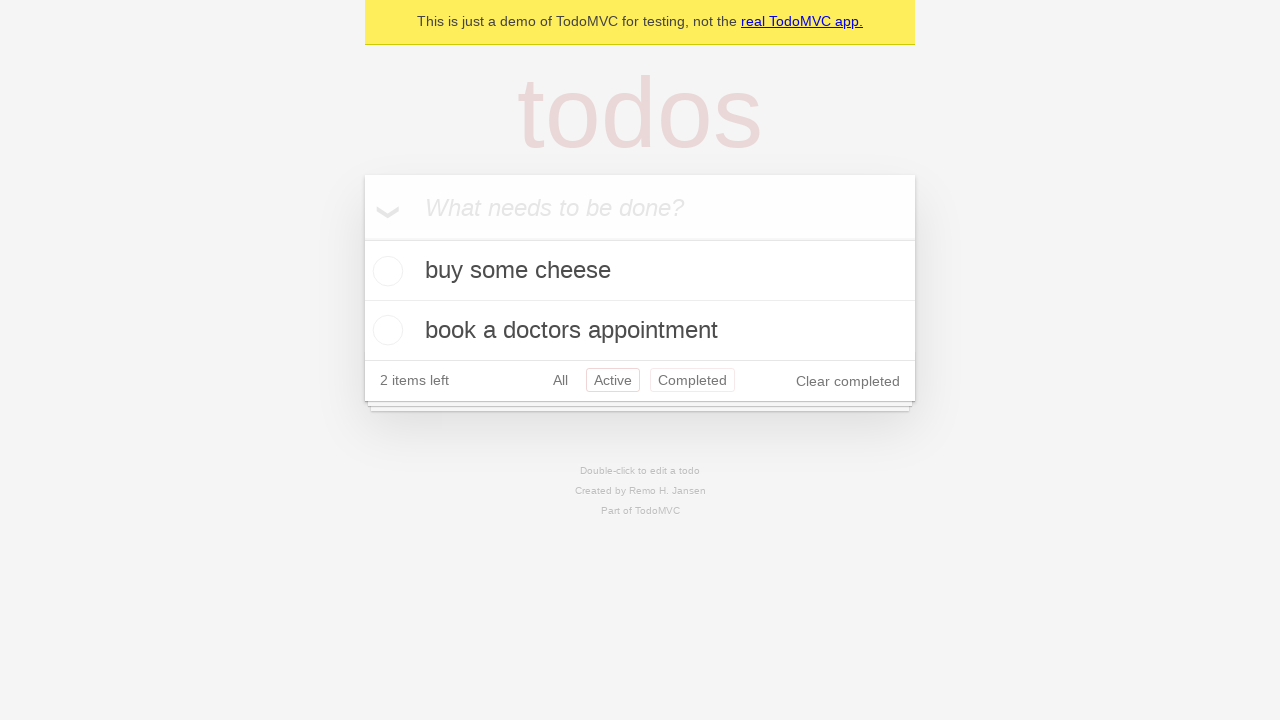

Navigated back using browser back button from Active filter
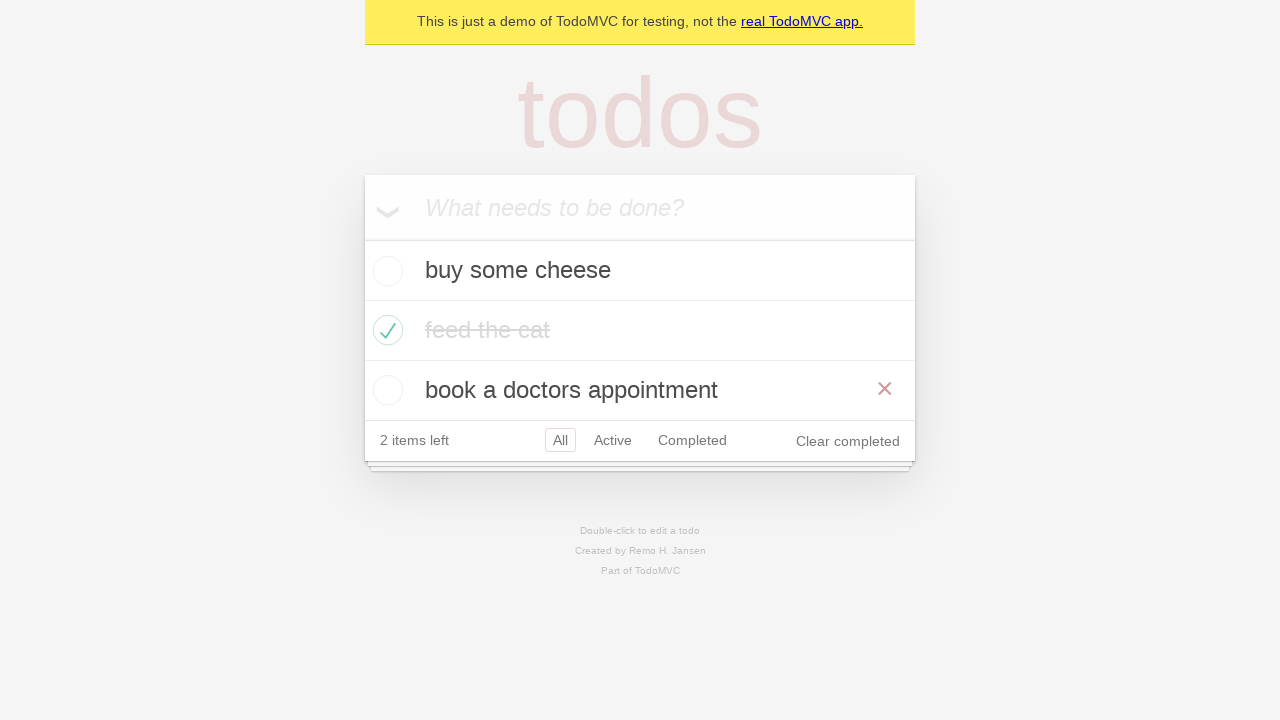

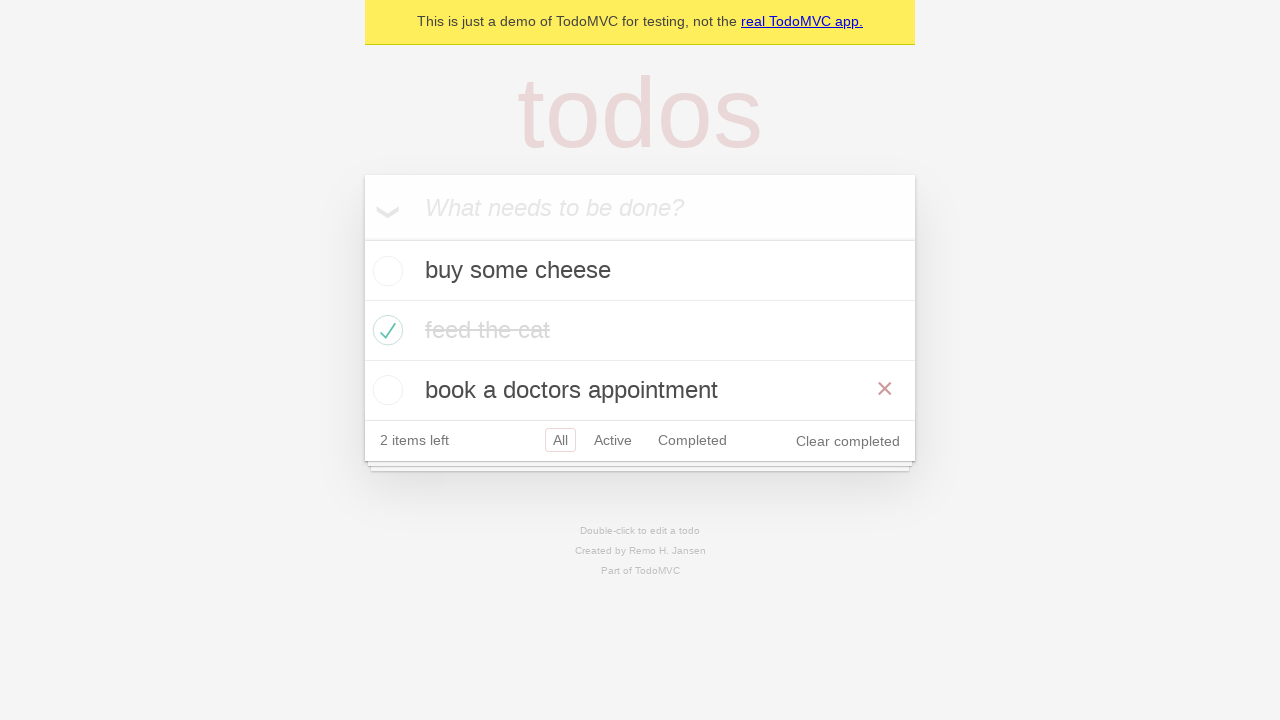